Tests that a todo item is removed when edited to an empty string

Starting URL: https://demo.playwright.dev/todomvc

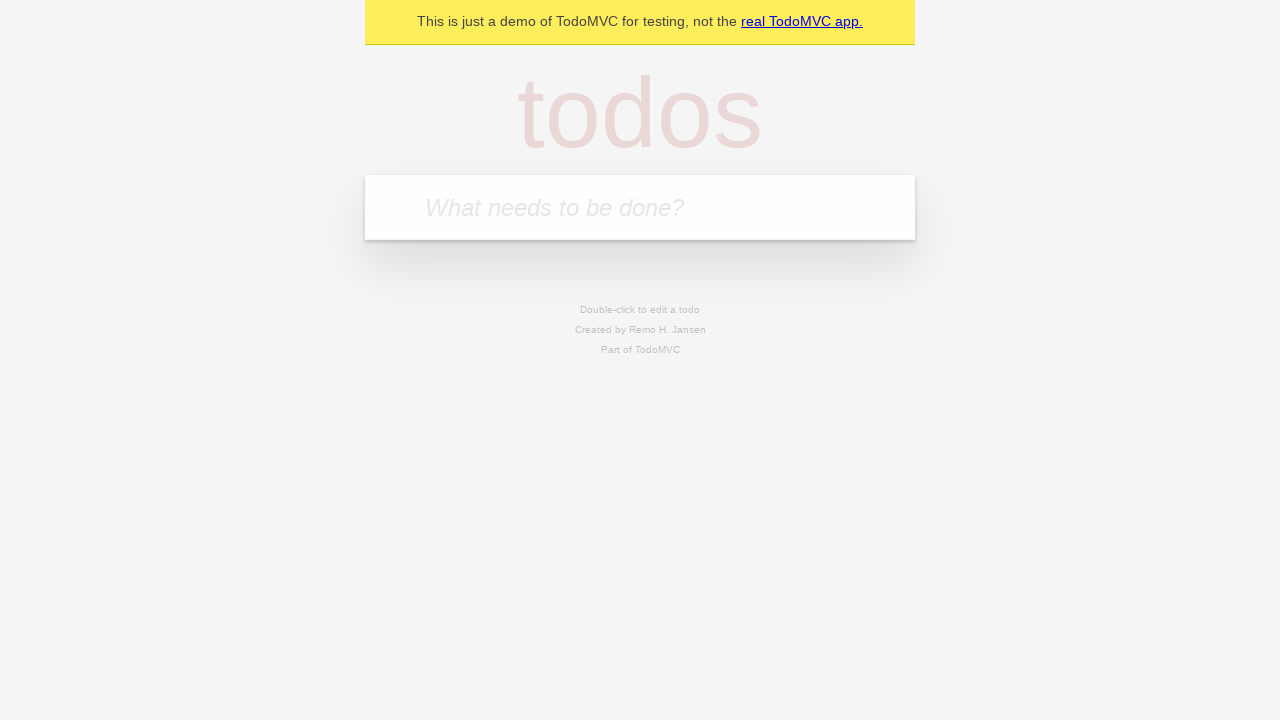

Filled new todo input with 'buy some cheese' on .new-todo
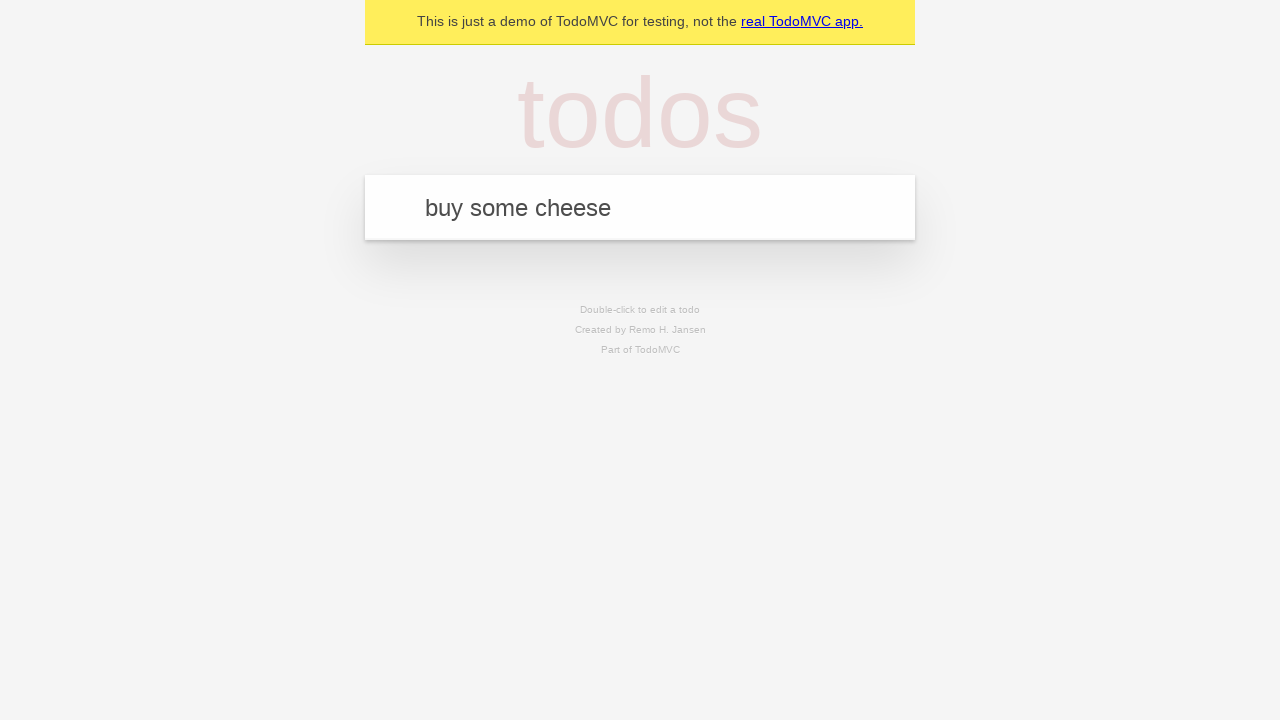

Pressed Enter to add first todo on .new-todo
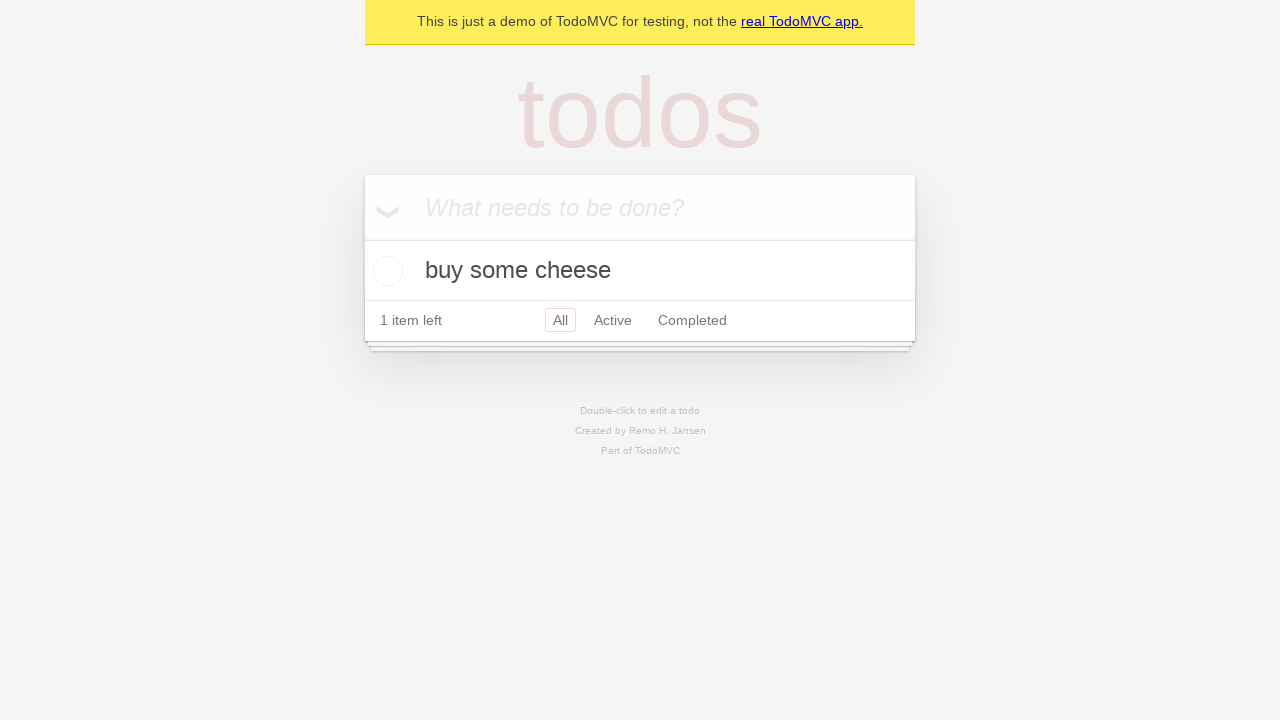

Filled new todo input with 'feed the cat' on .new-todo
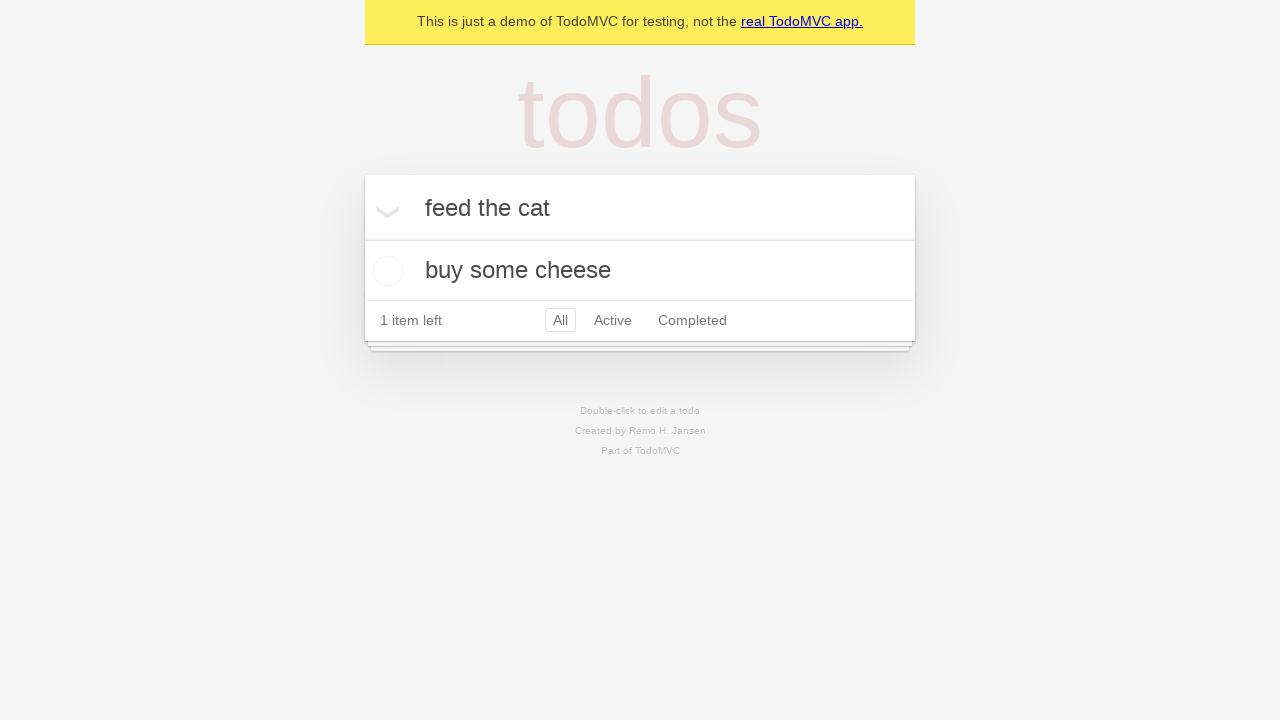

Pressed Enter to add second todo on .new-todo
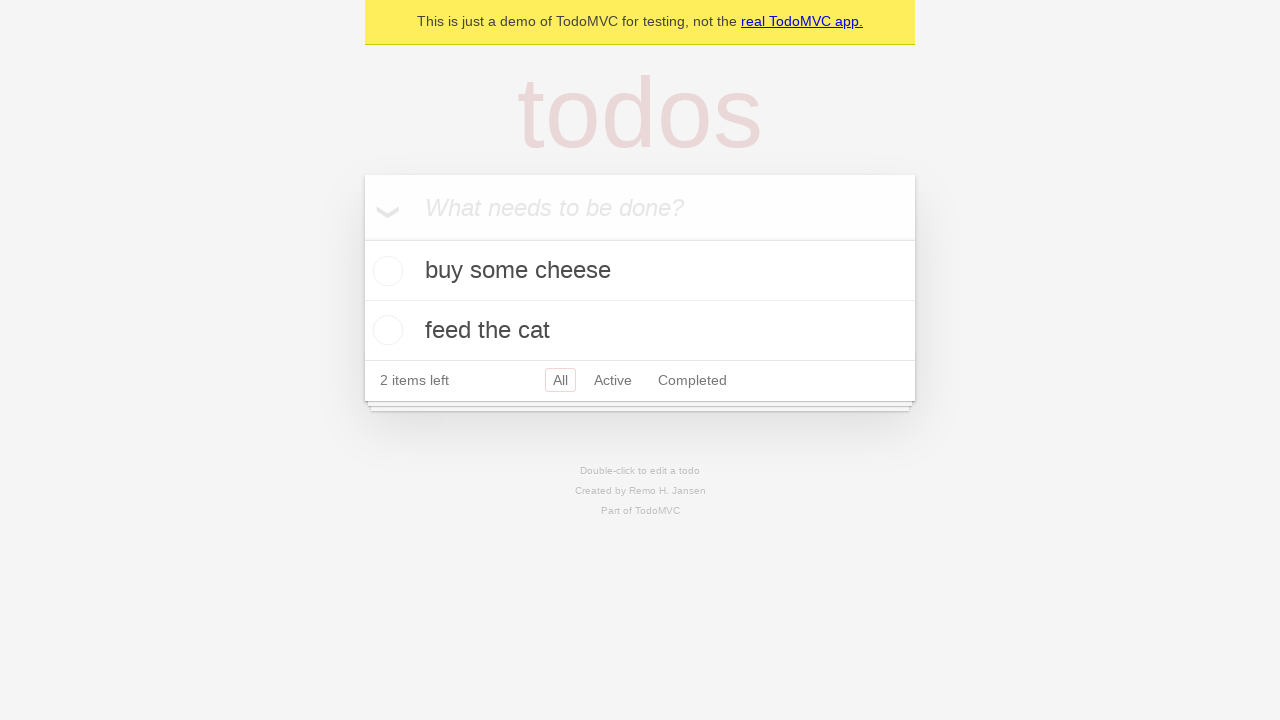

Filled new todo input with 'book a doctors appointment' on .new-todo
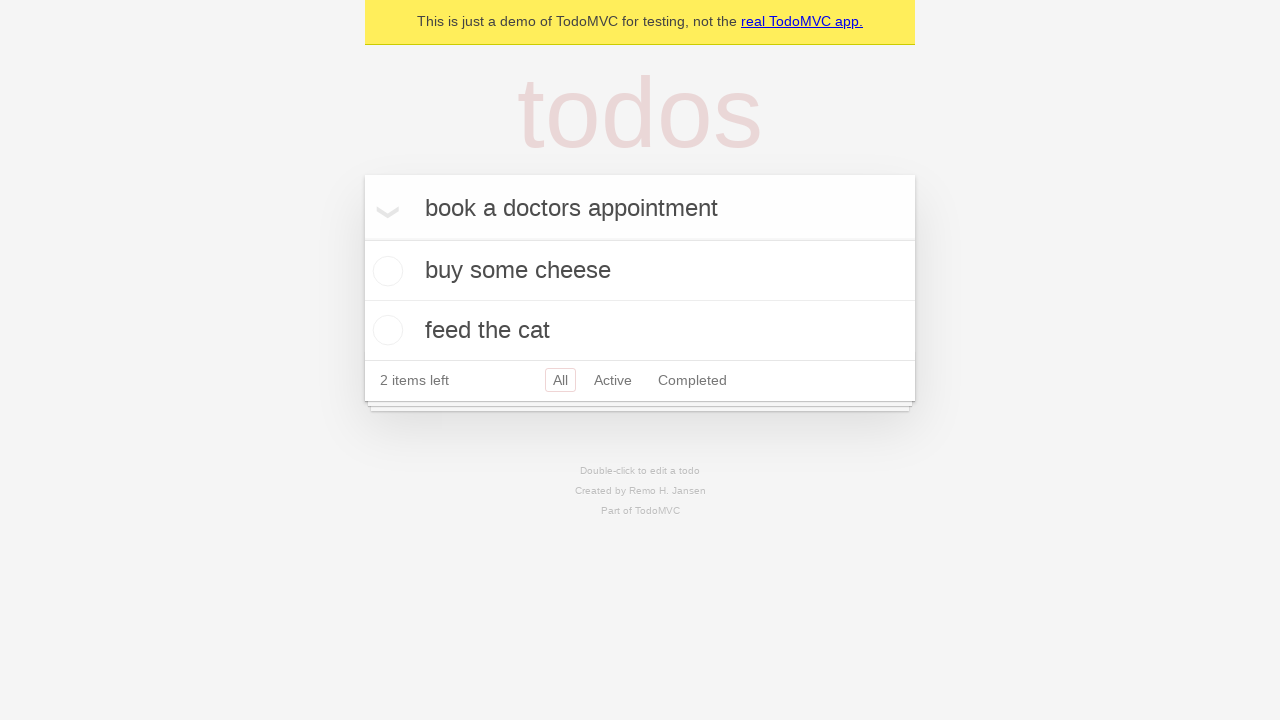

Pressed Enter to add third todo on .new-todo
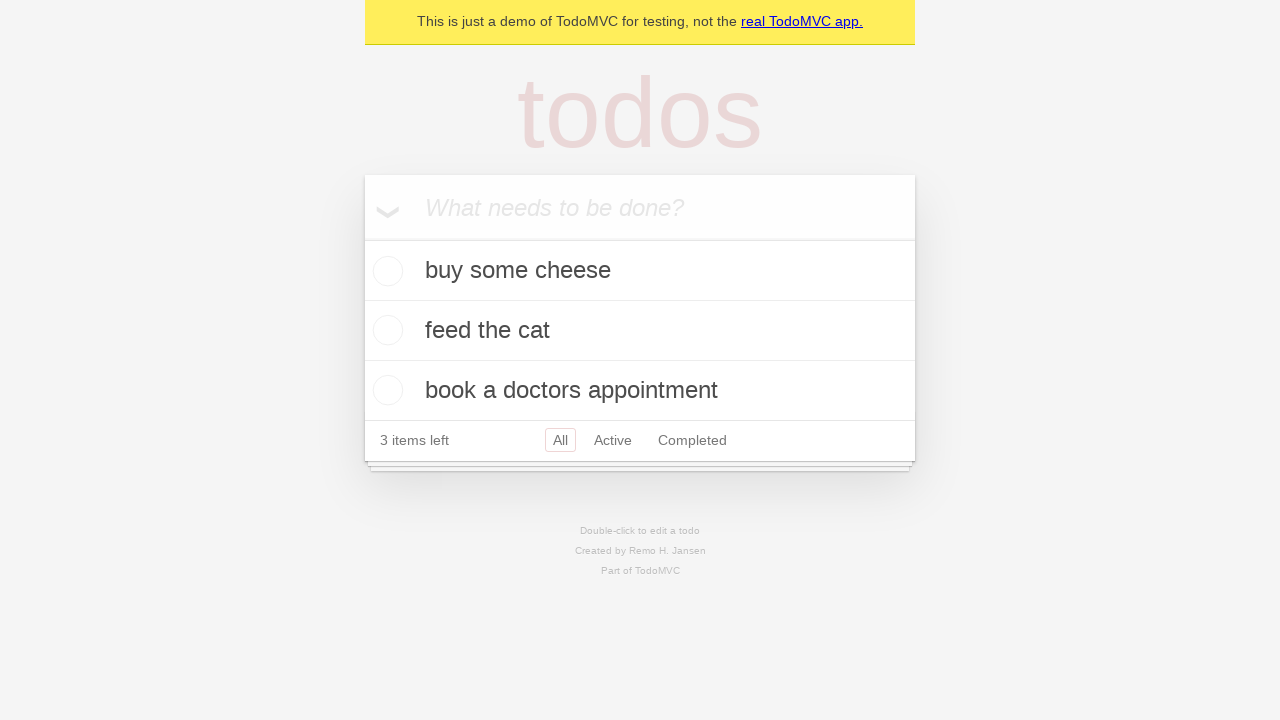

Waited for all three todos to load
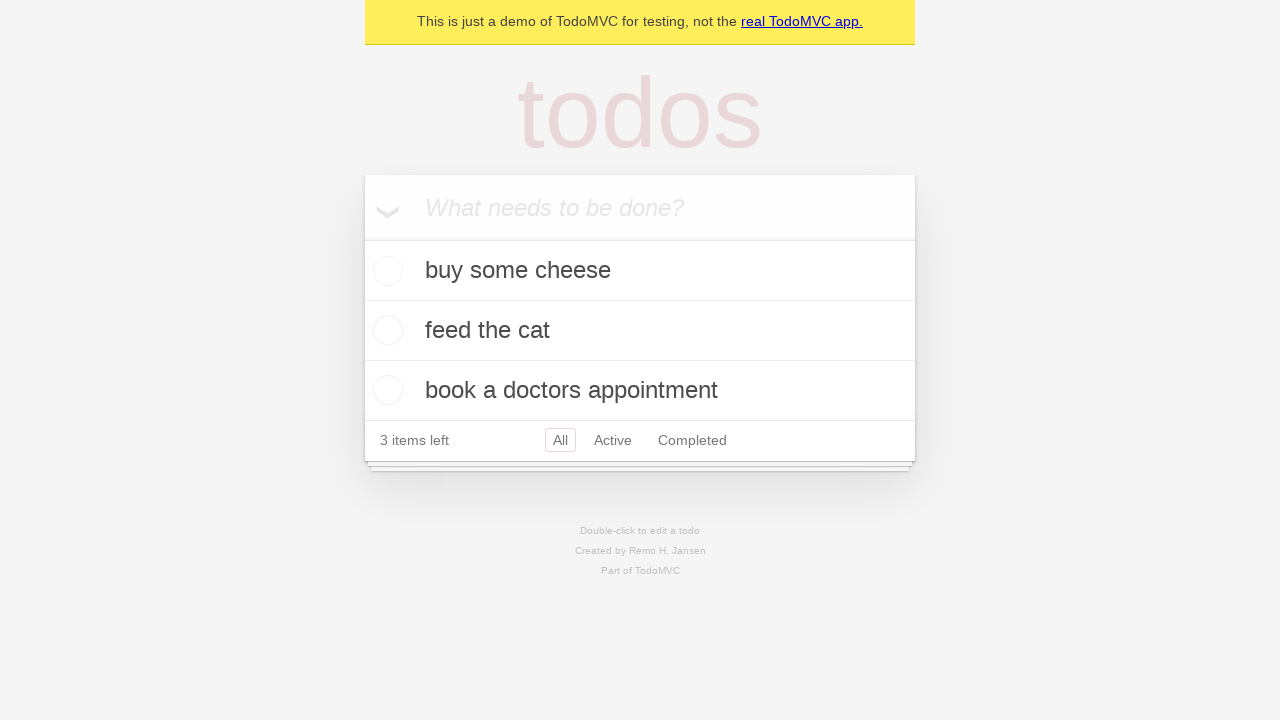

Double-clicked second todo to enter edit mode at (640, 331) on .todo-list li >> nth=1
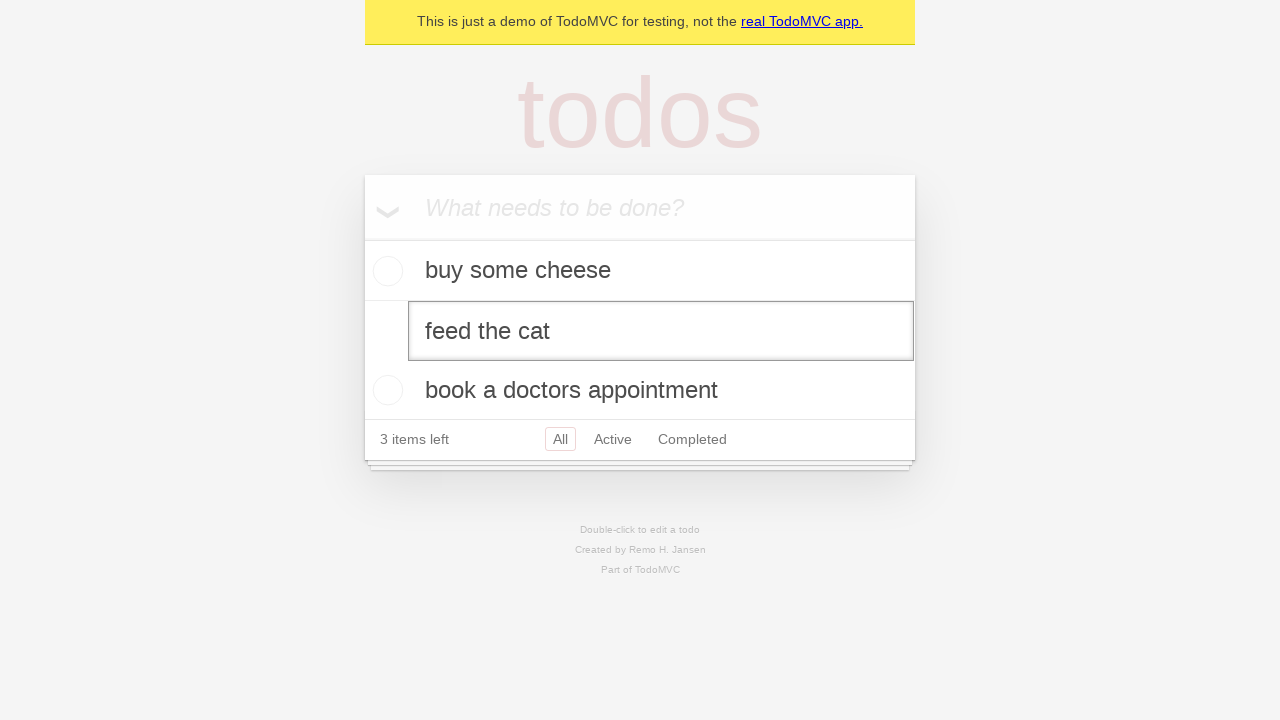

Cleared text in edit field on .todo-list li >> nth=1 >> .edit
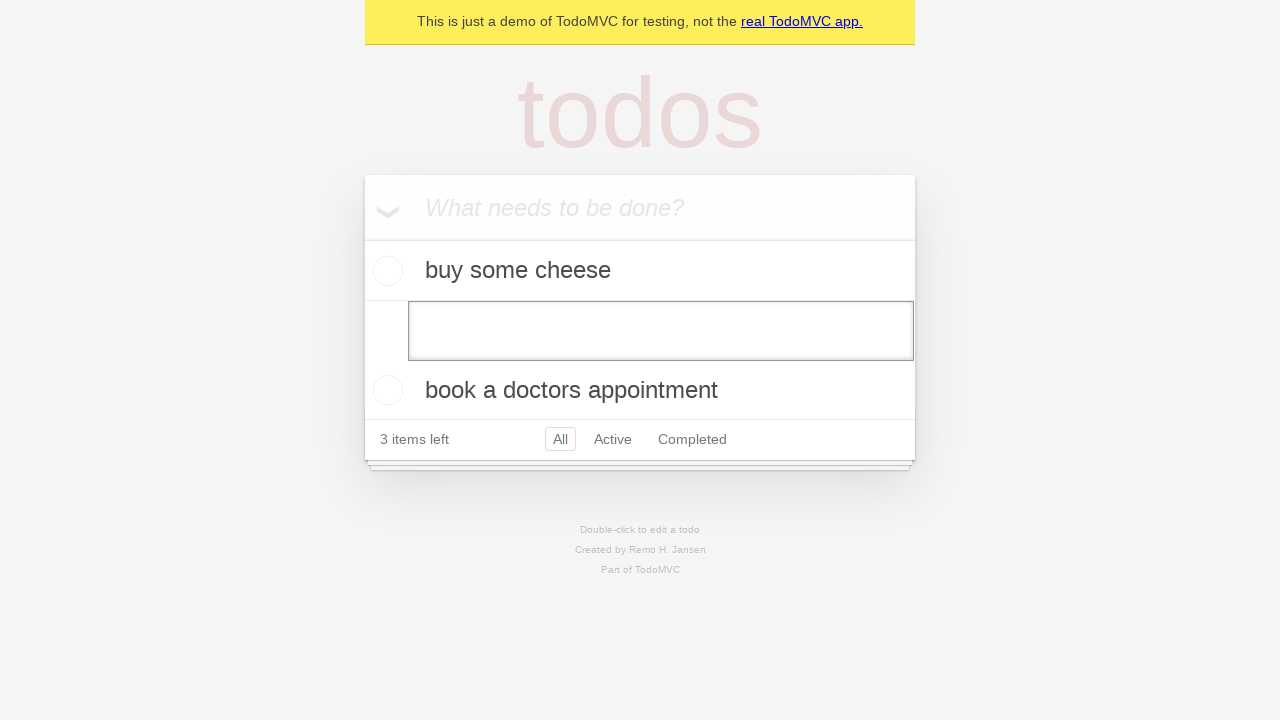

Pressed Enter to confirm empty text, removing the todo item on .todo-list li >> nth=1 >> .edit
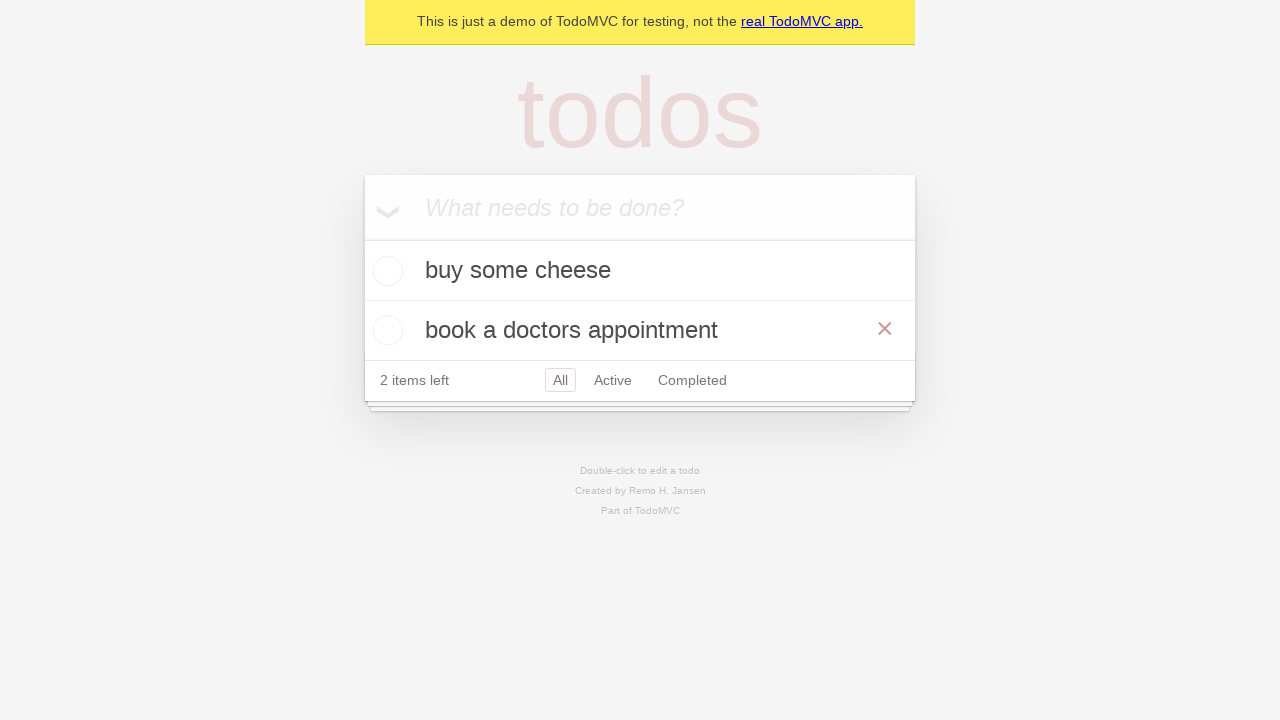

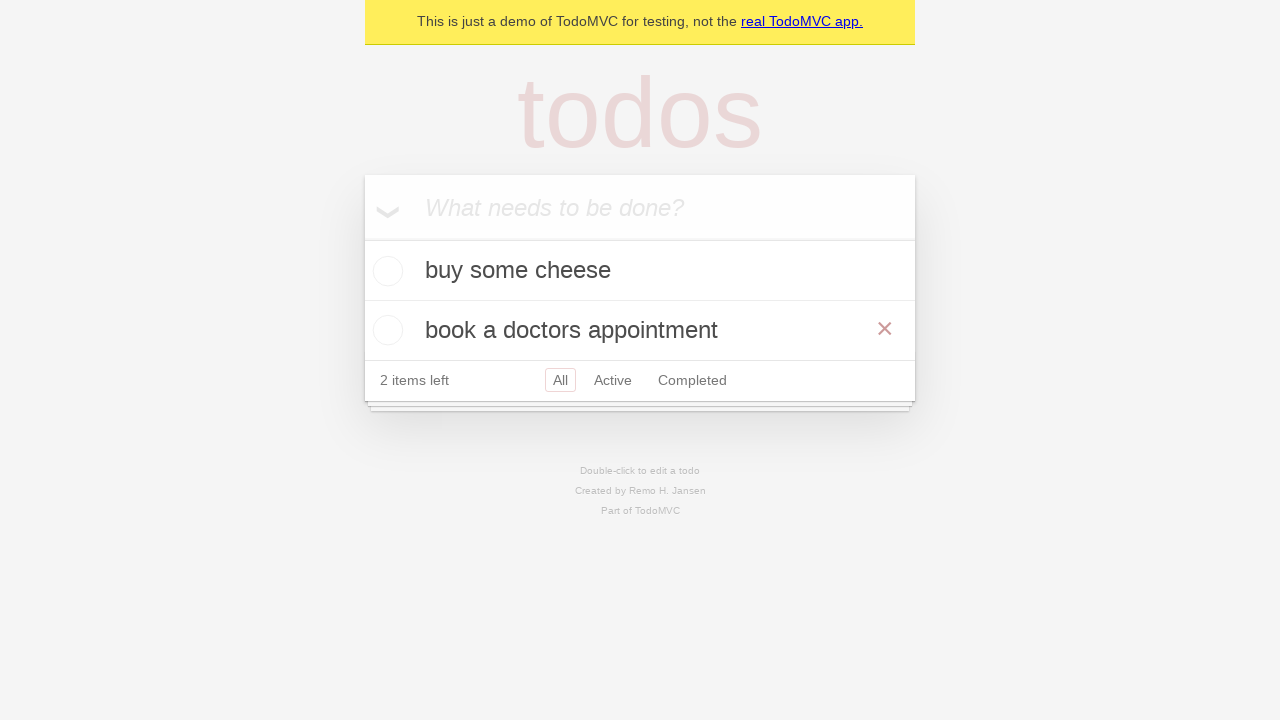